Navigates to CoinMarketCap homepage and waits for the cryptocurrency price table to load, verifying that the top cryptocurrency rows are displayed.

Starting URL: https://coinmarketcap.com/

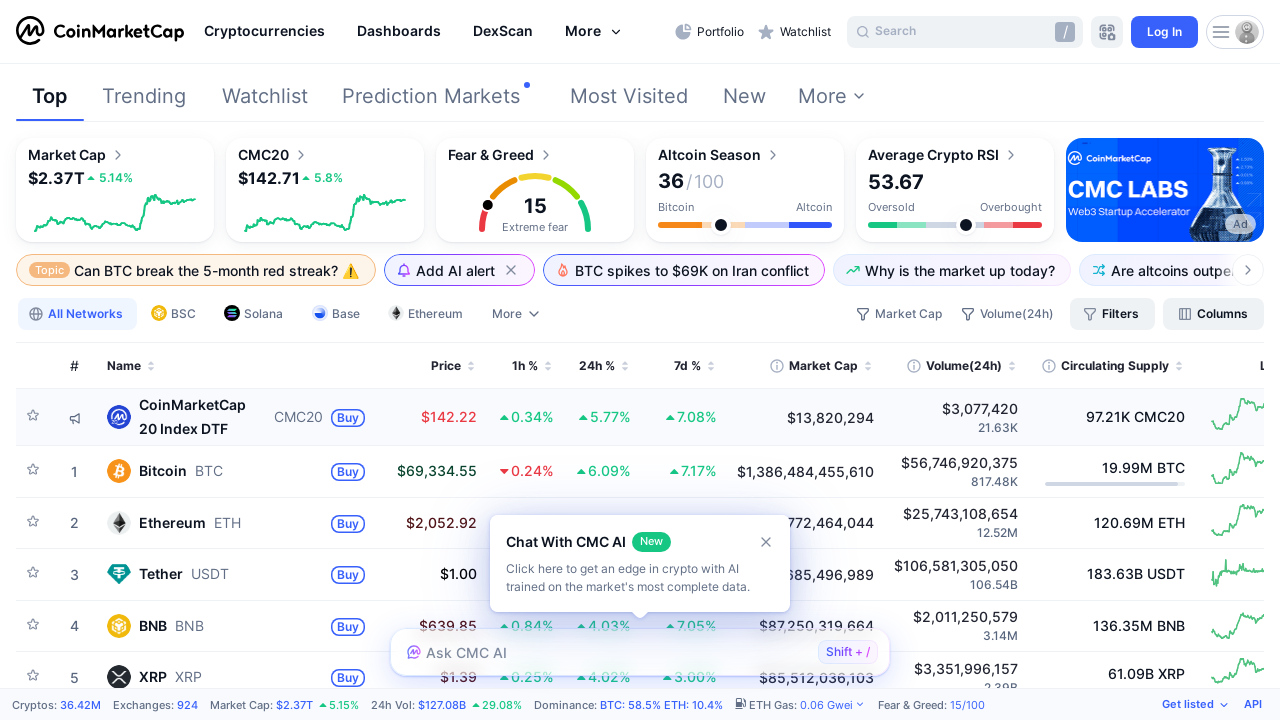

Navigated to CoinMarketCap homepage
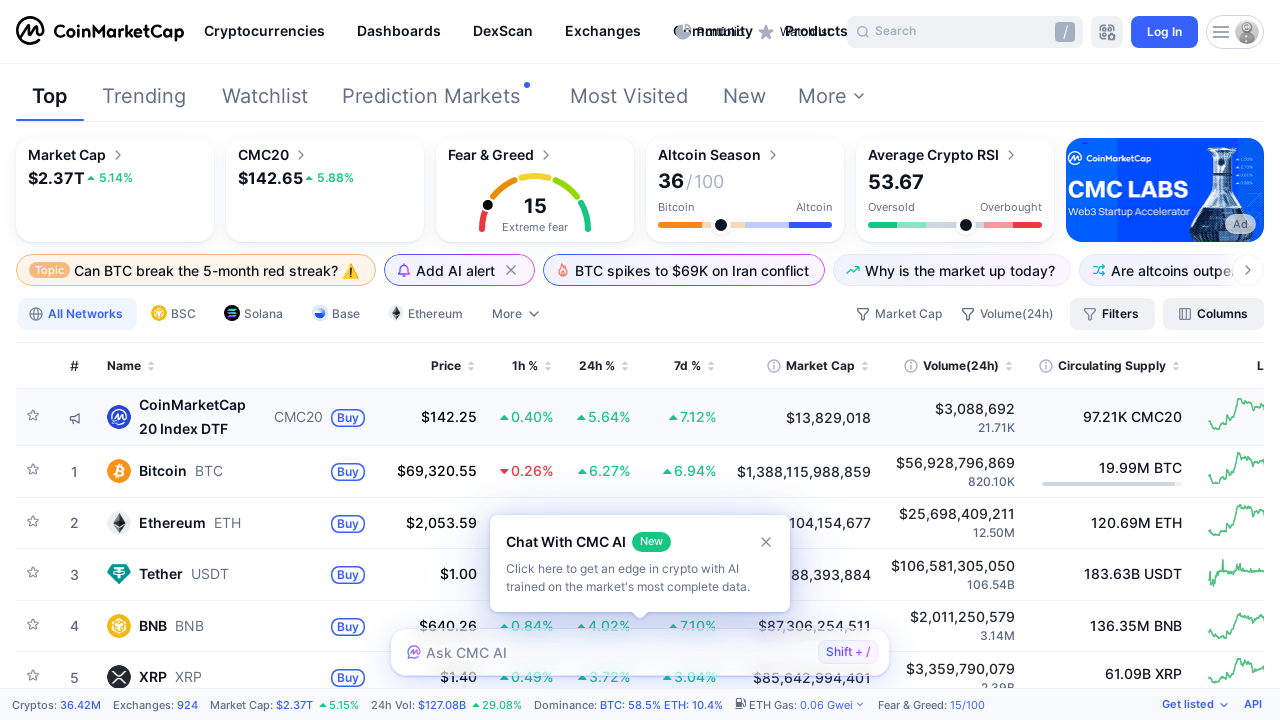

Cryptocurrency price table loaded with data rows
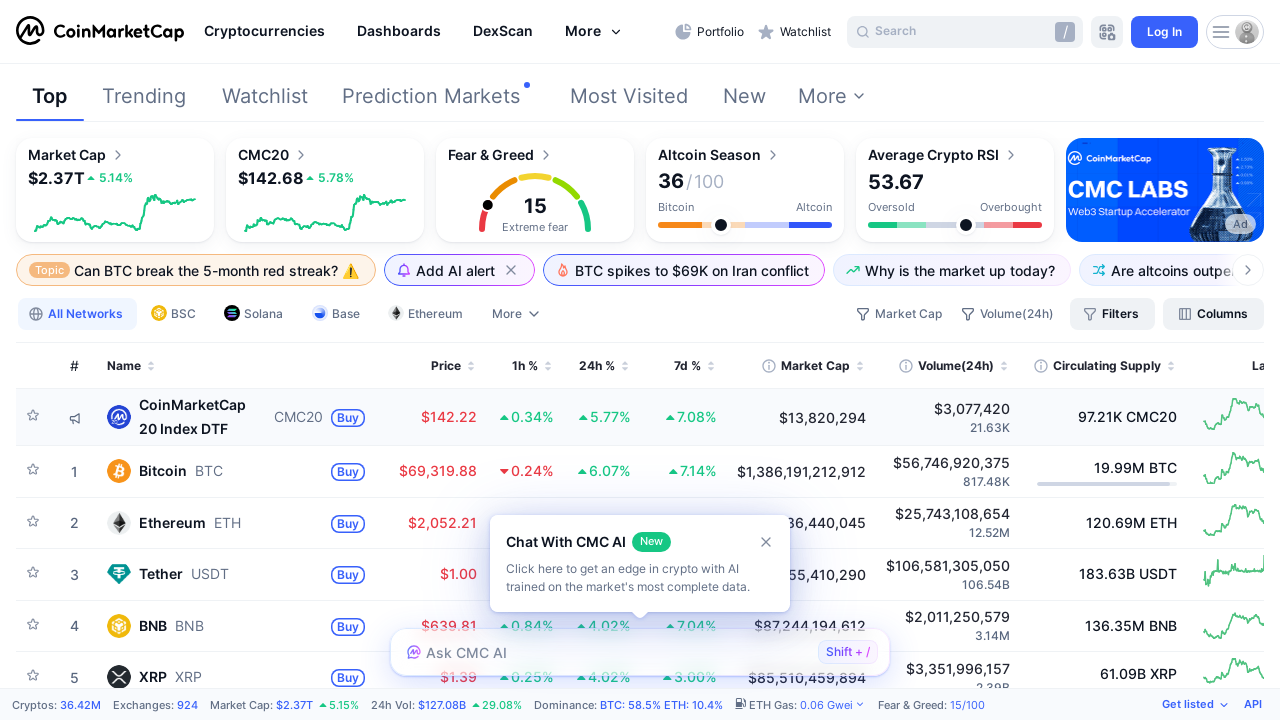

Located cryptocurrency table rows
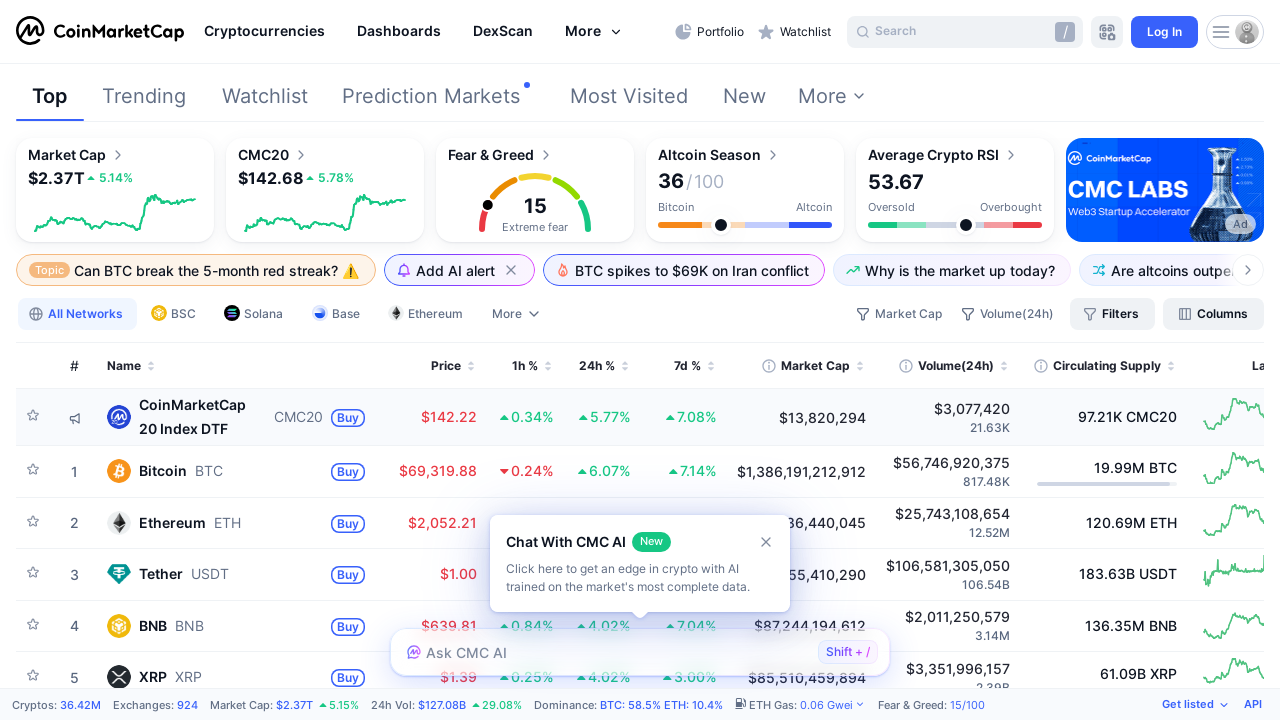

First cryptocurrency row is visible
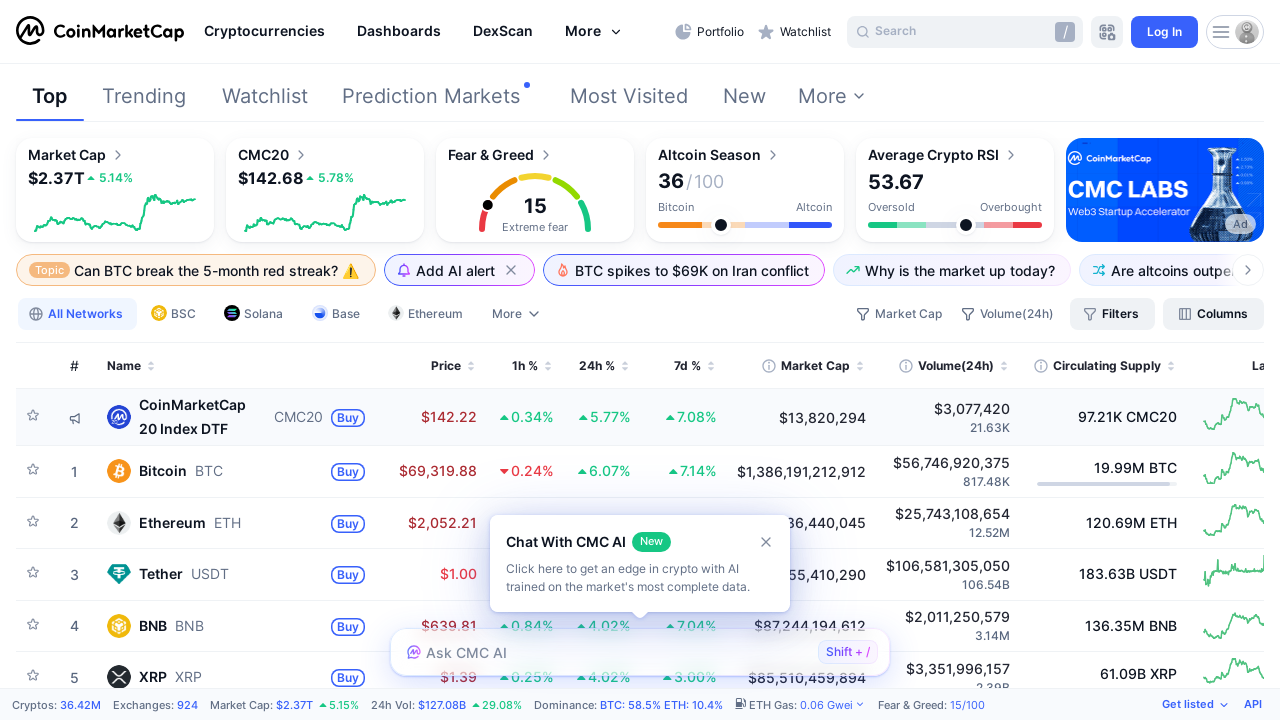

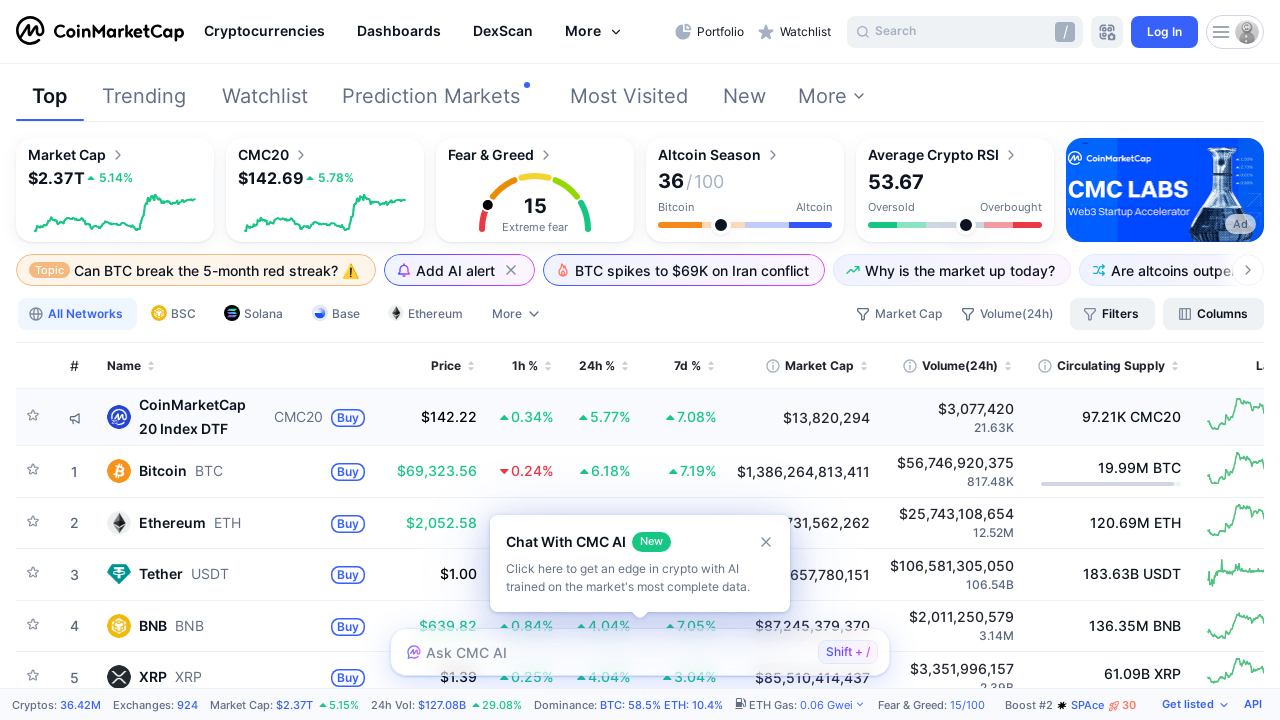